Tests pagination functionality on the OSV vulnerability database by navigating through multiple pages using the next page button and scrolling to load content.

Starting URL: https://osv.dev/list?ecosystem=PyPI

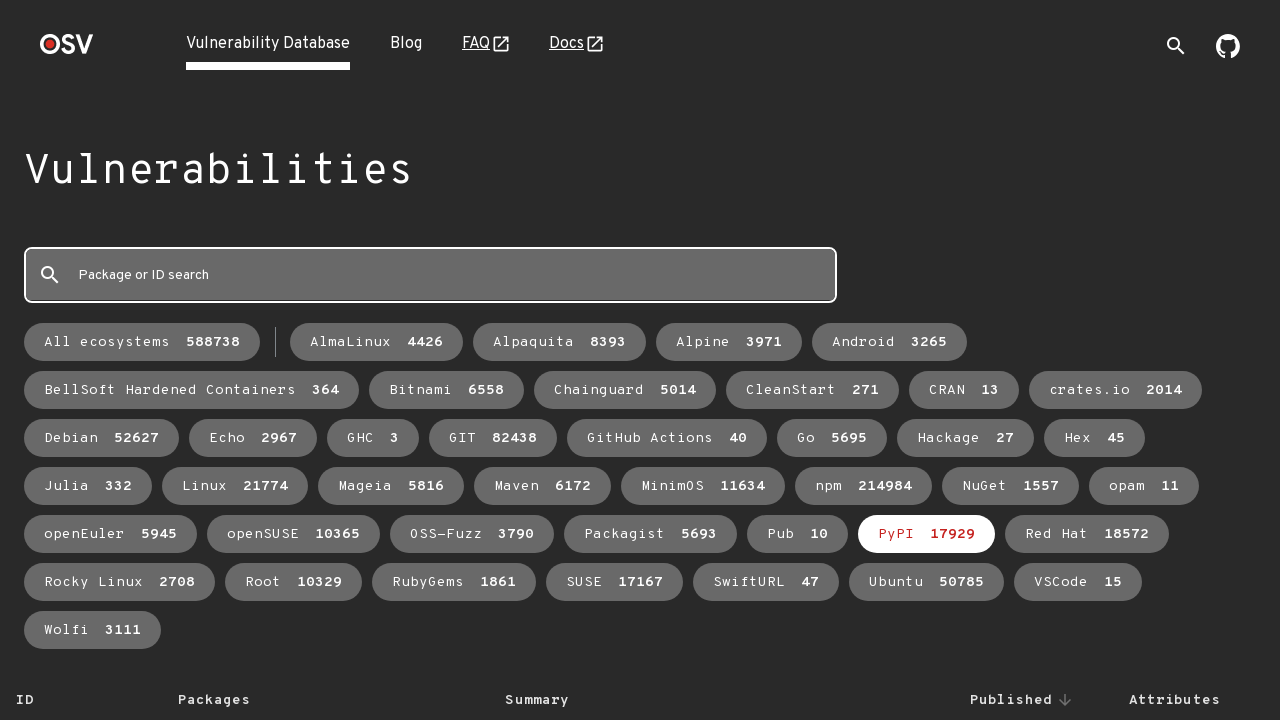

Waited for vulnerability table to load
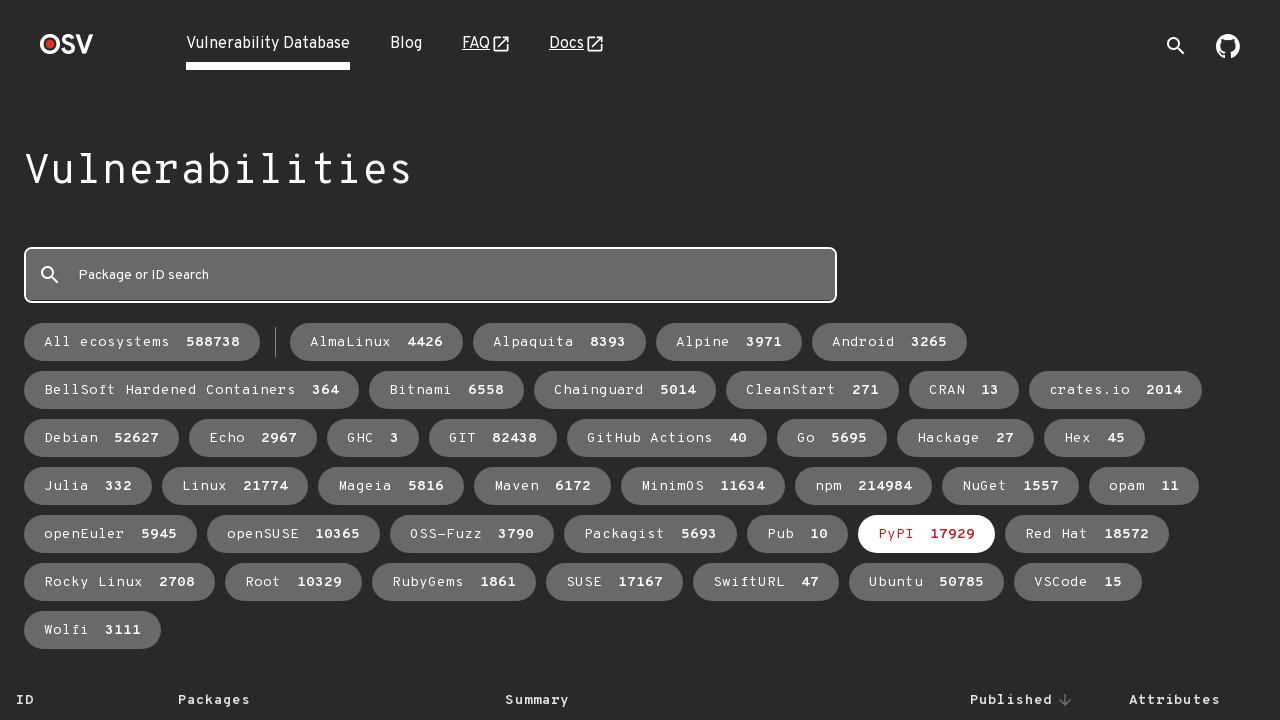

Next page button became visible (iteration 1)
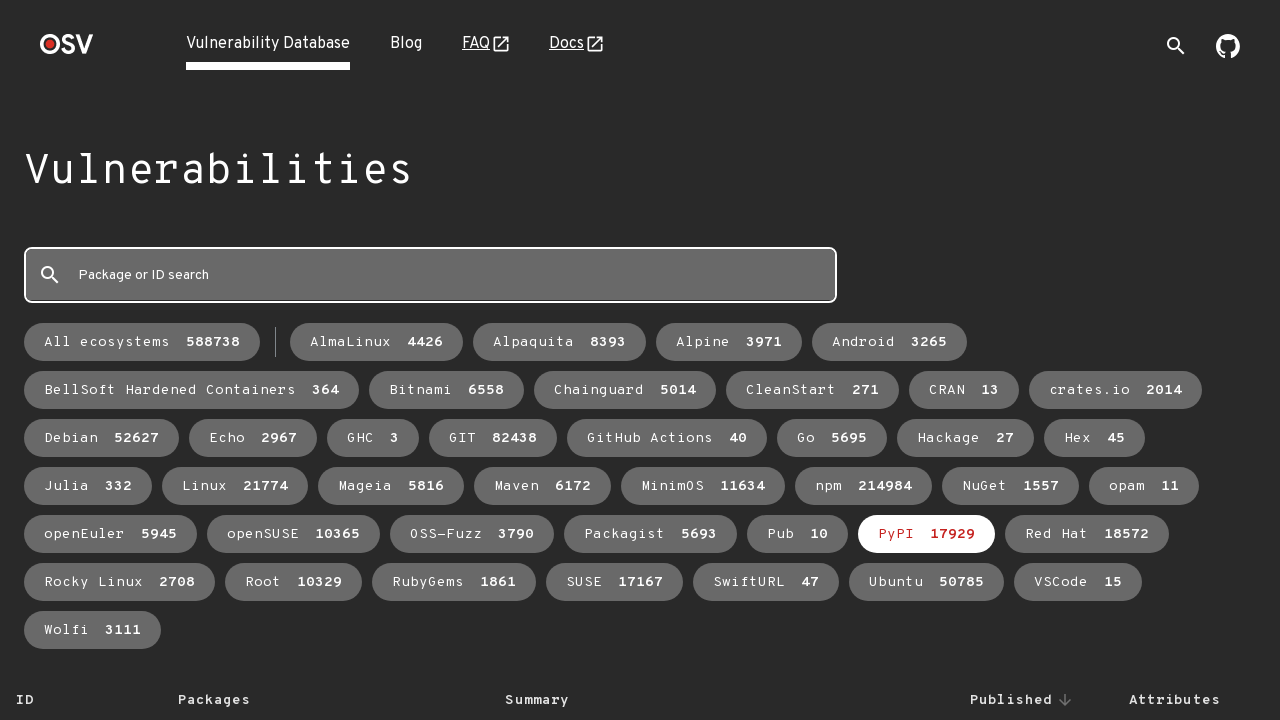

Scrolled next page button into view
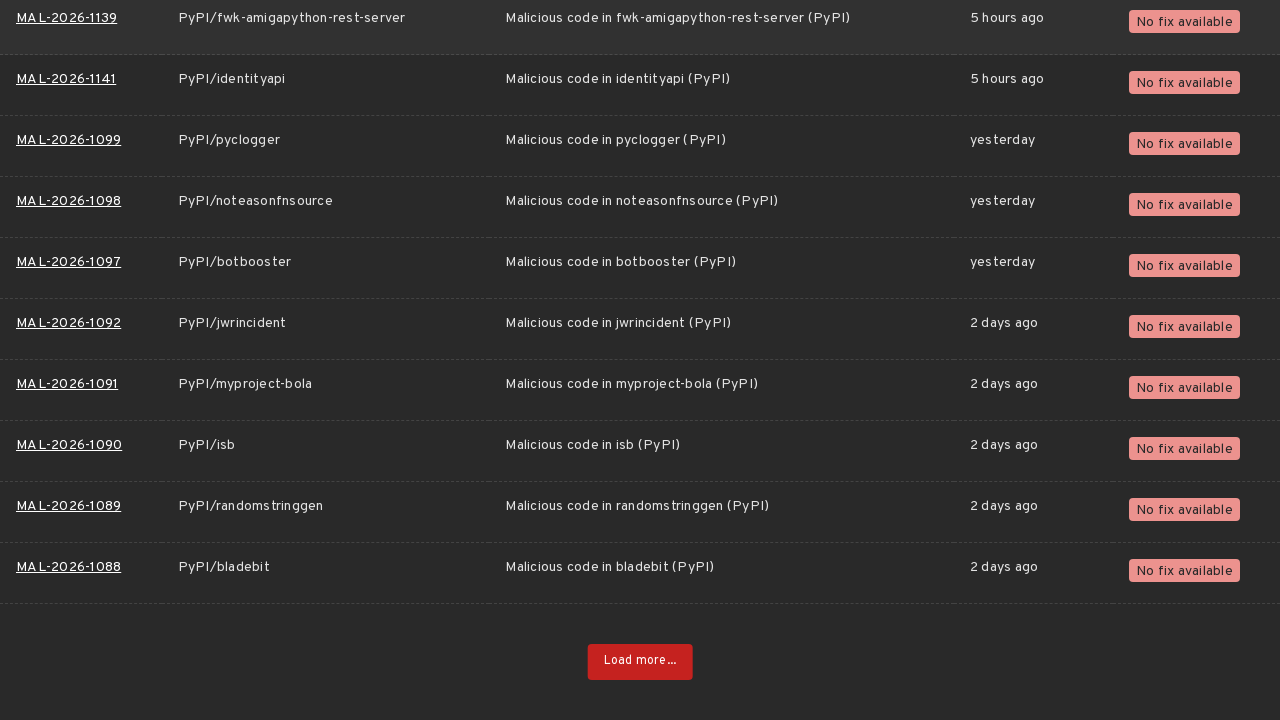

Clicked next page button (page 1) at (640, 662) on .next-page-button.link-button
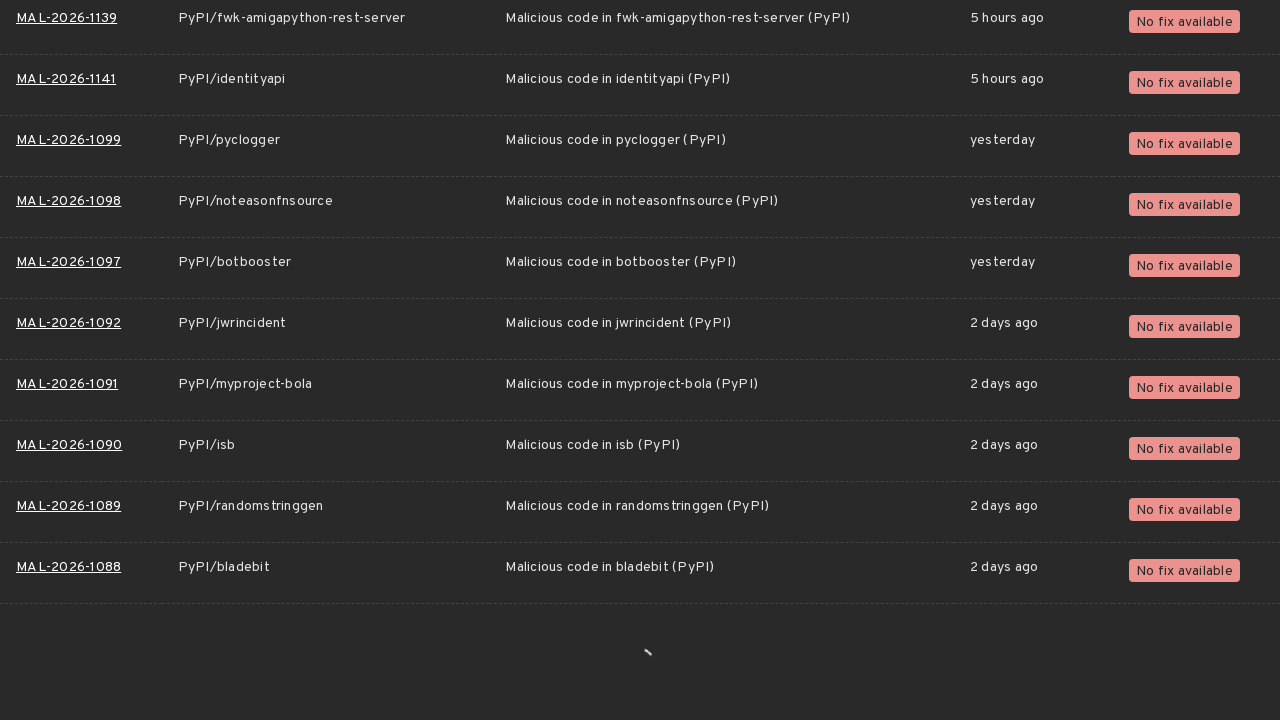

Scrolled to bottom of page to load content
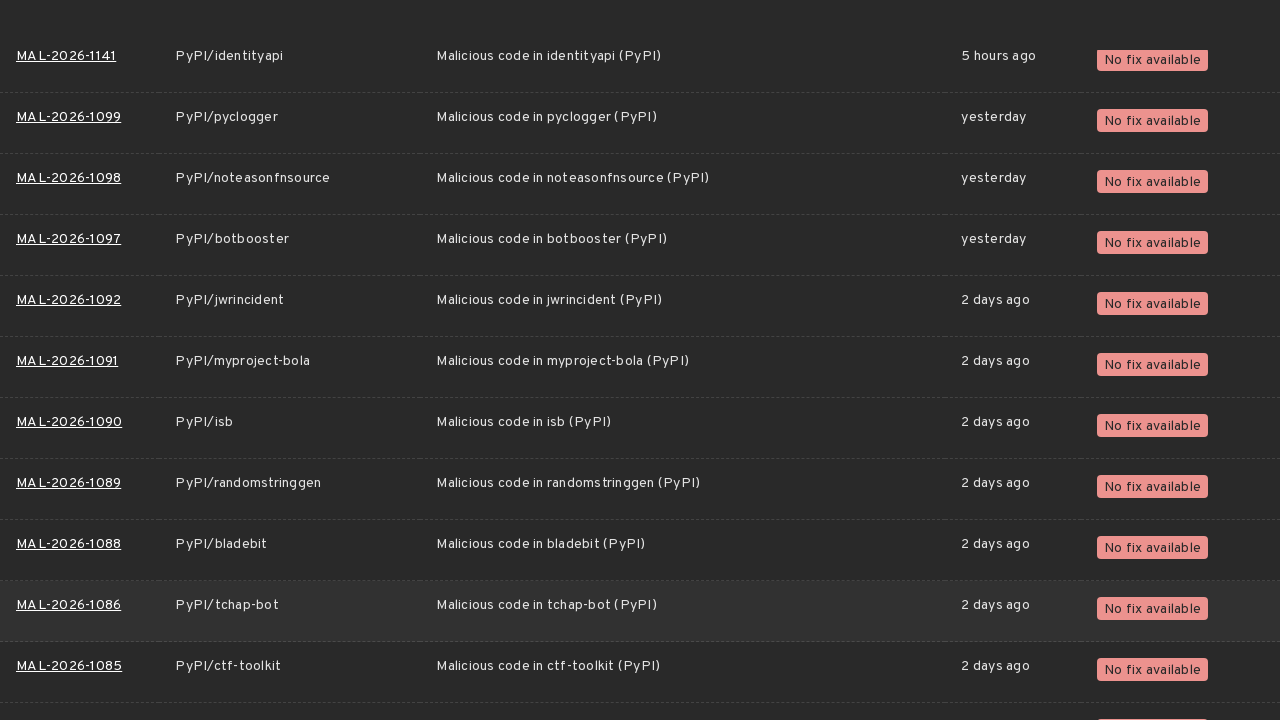

Waited 2 seconds for content to load
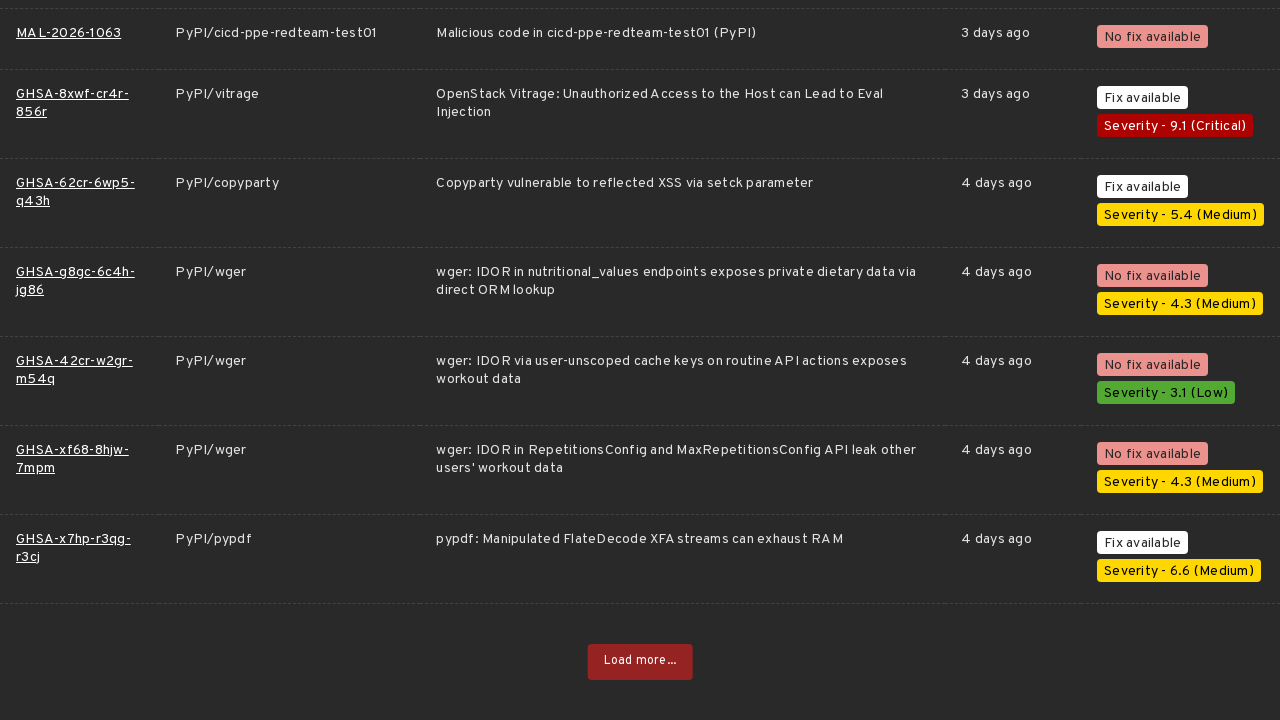

Next page button became visible (iteration 2)
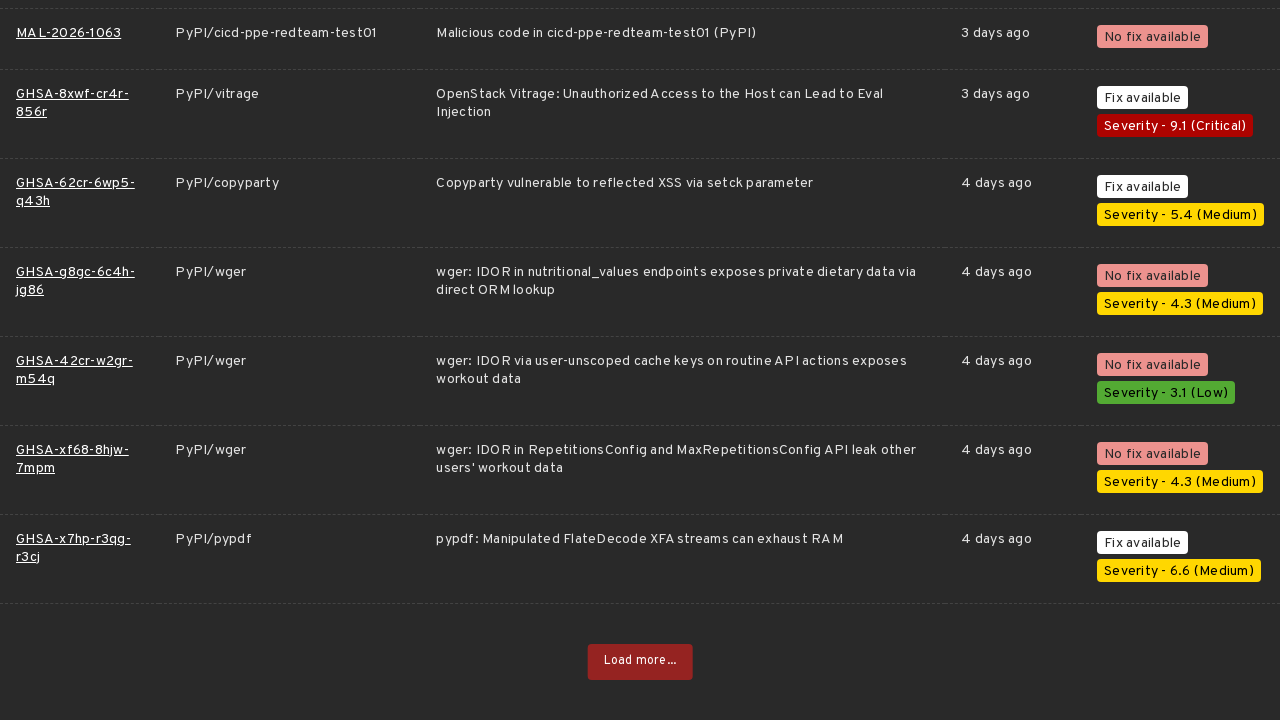

Scrolled next page button into view
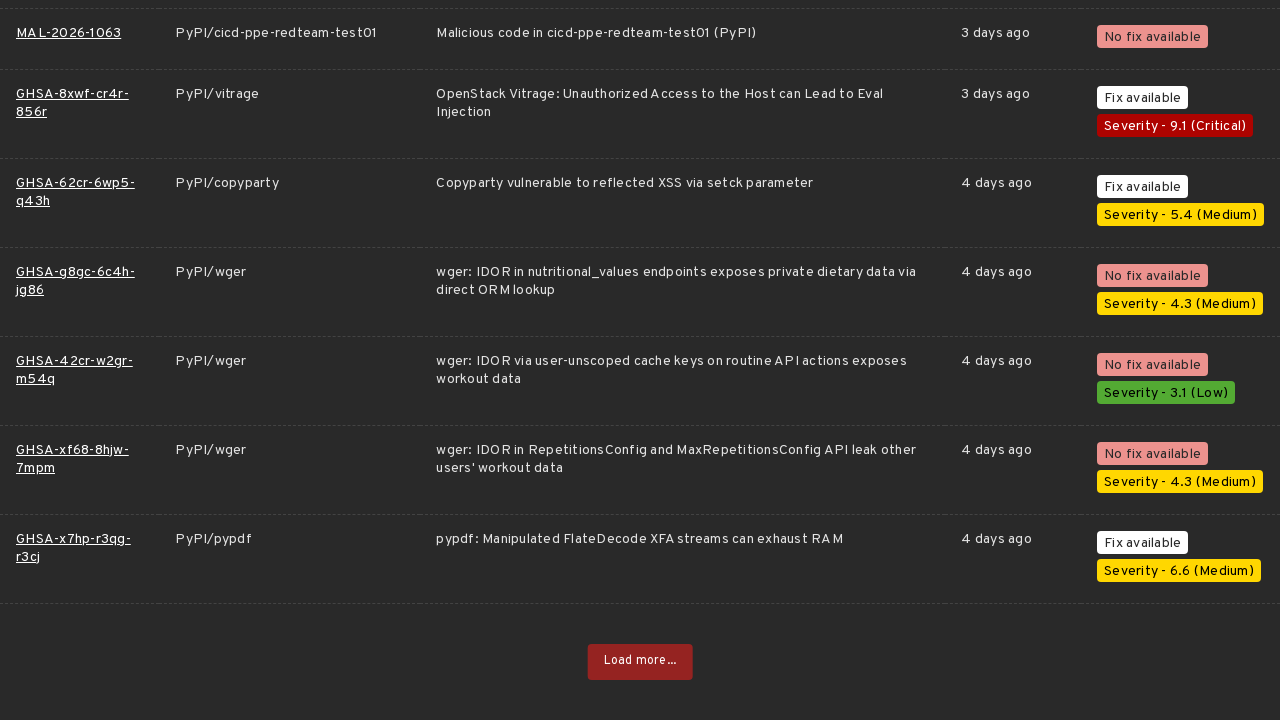

Clicked next page button (page 2) at (640, 662) on .next-page-button.link-button
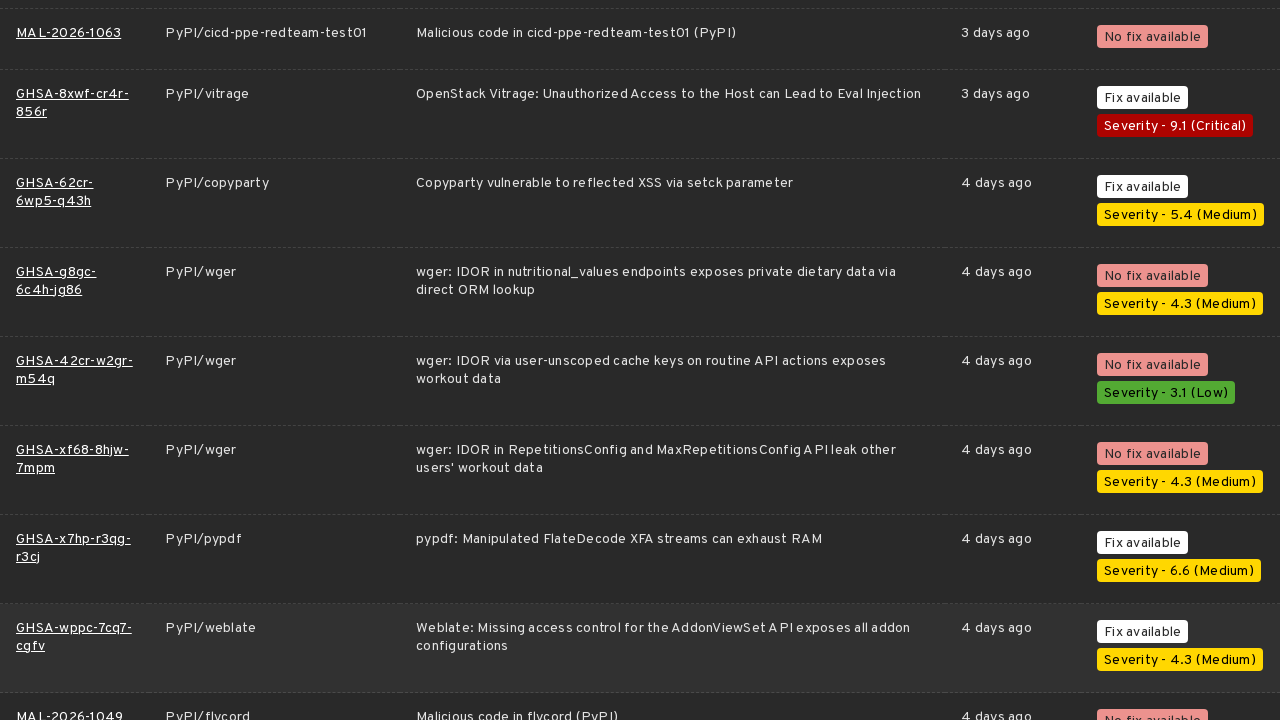

Scrolled to bottom of page to load content
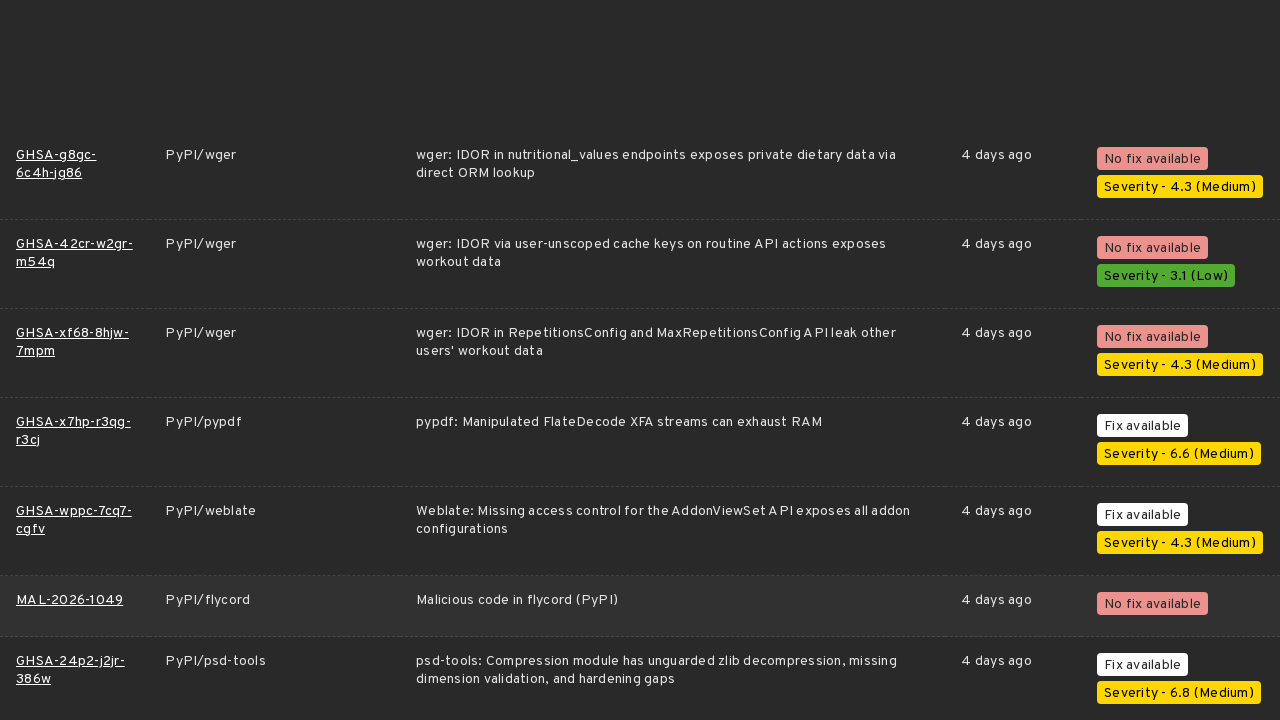

Waited 2 seconds for content to load
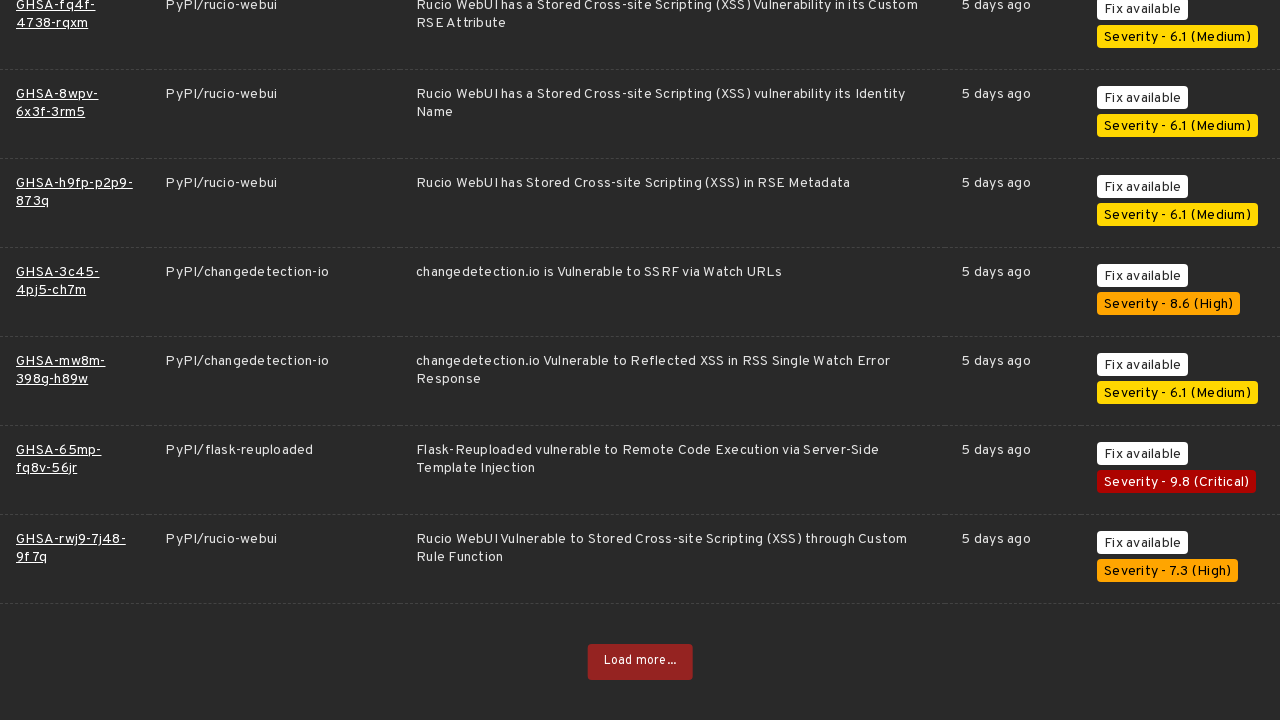

Next page button became visible (iteration 3)
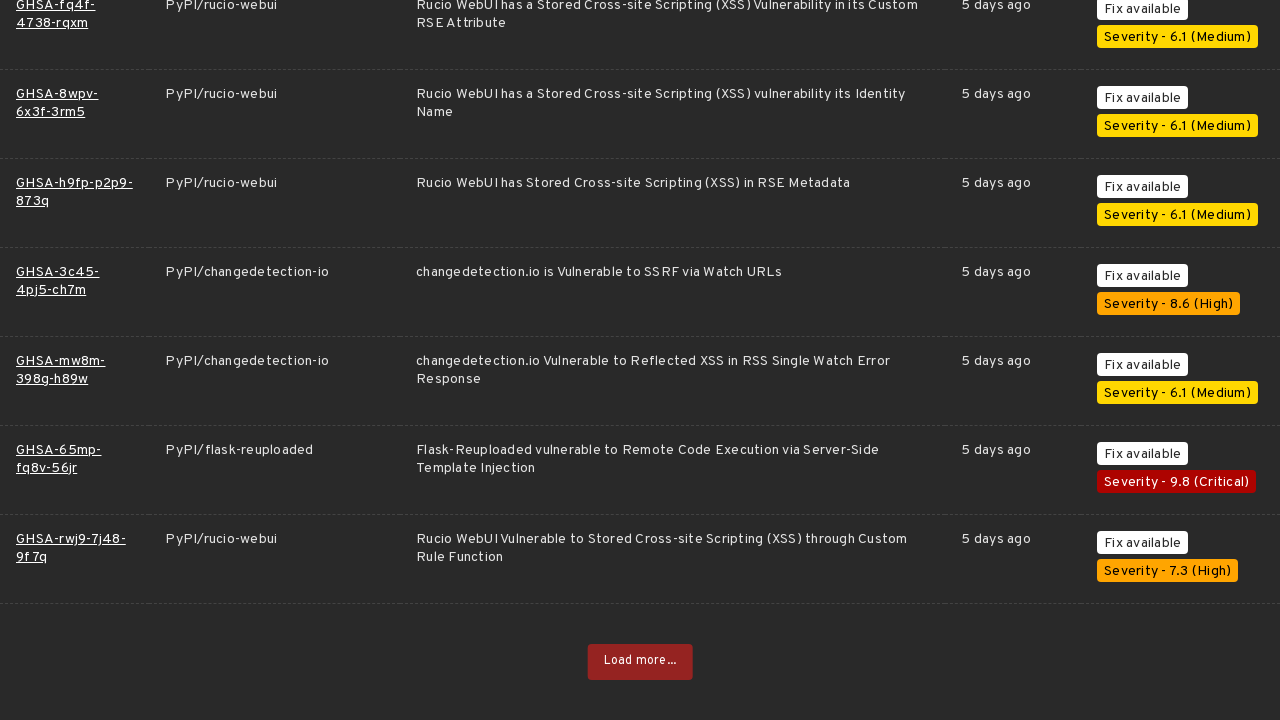

Scrolled next page button into view
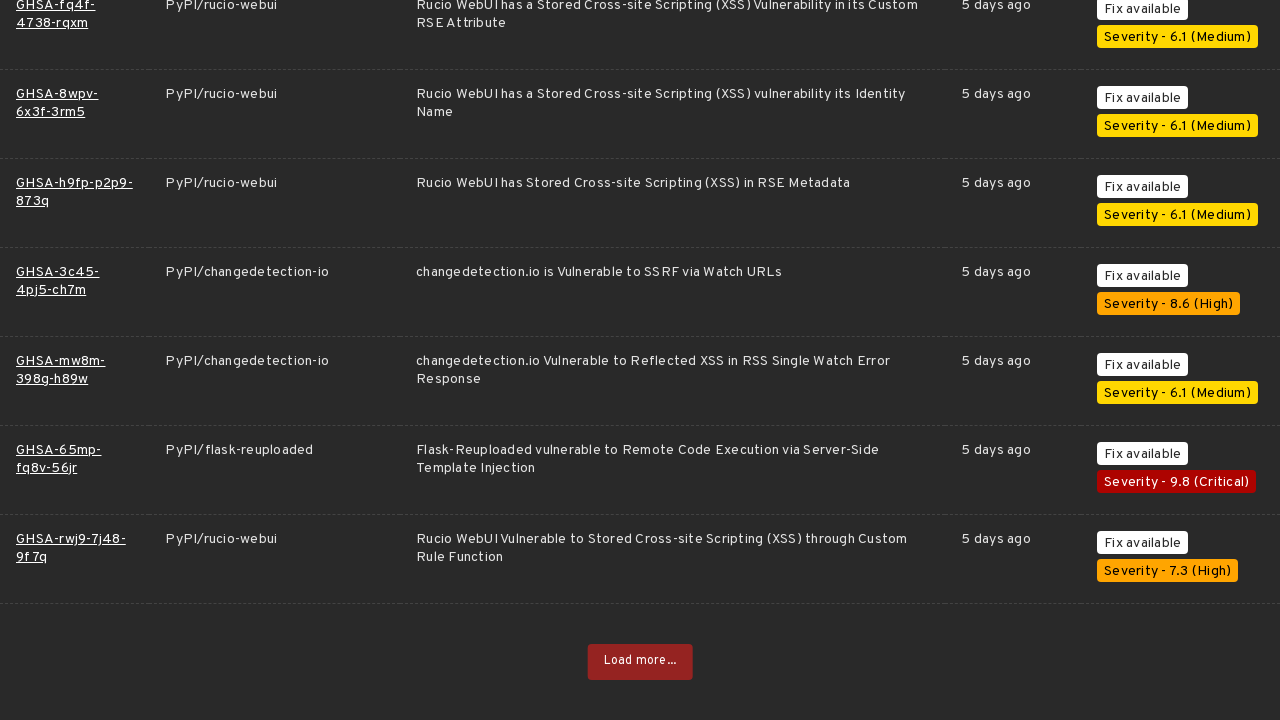

Clicked next page button (page 3) at (640, 662) on .next-page-button.link-button
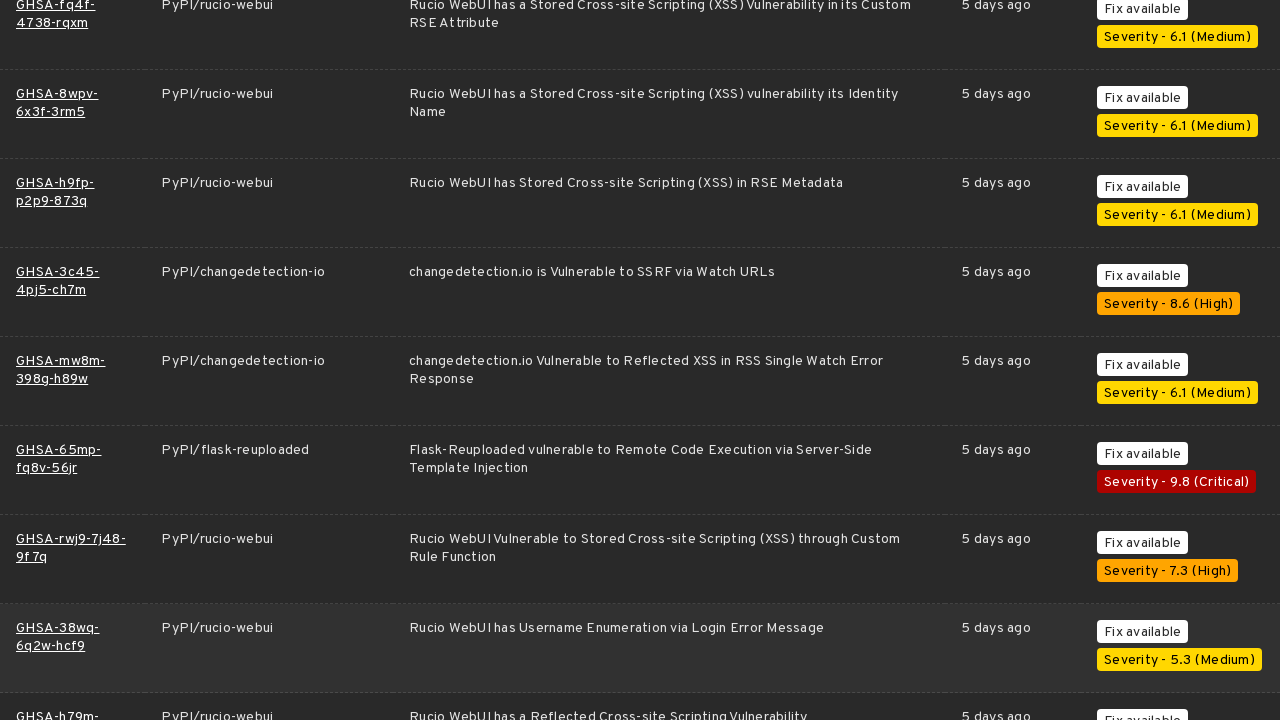

Scrolled to bottom of page to load content
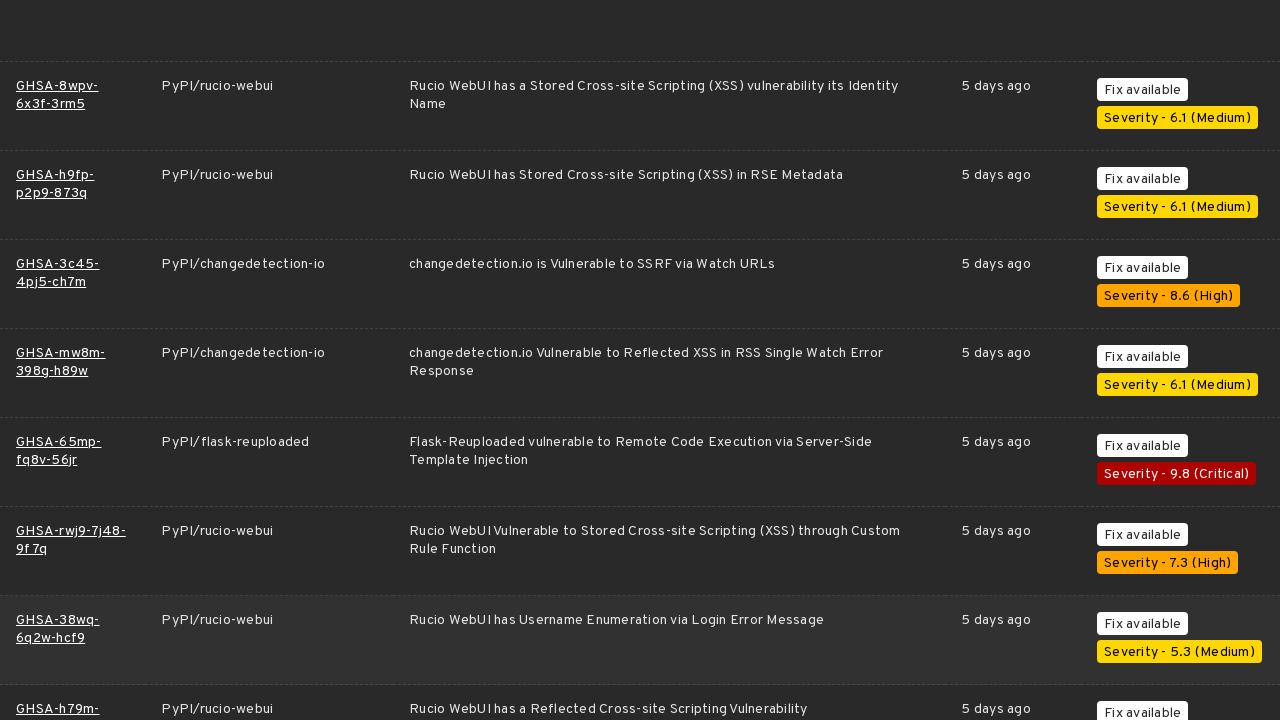

Waited 2 seconds for content to load
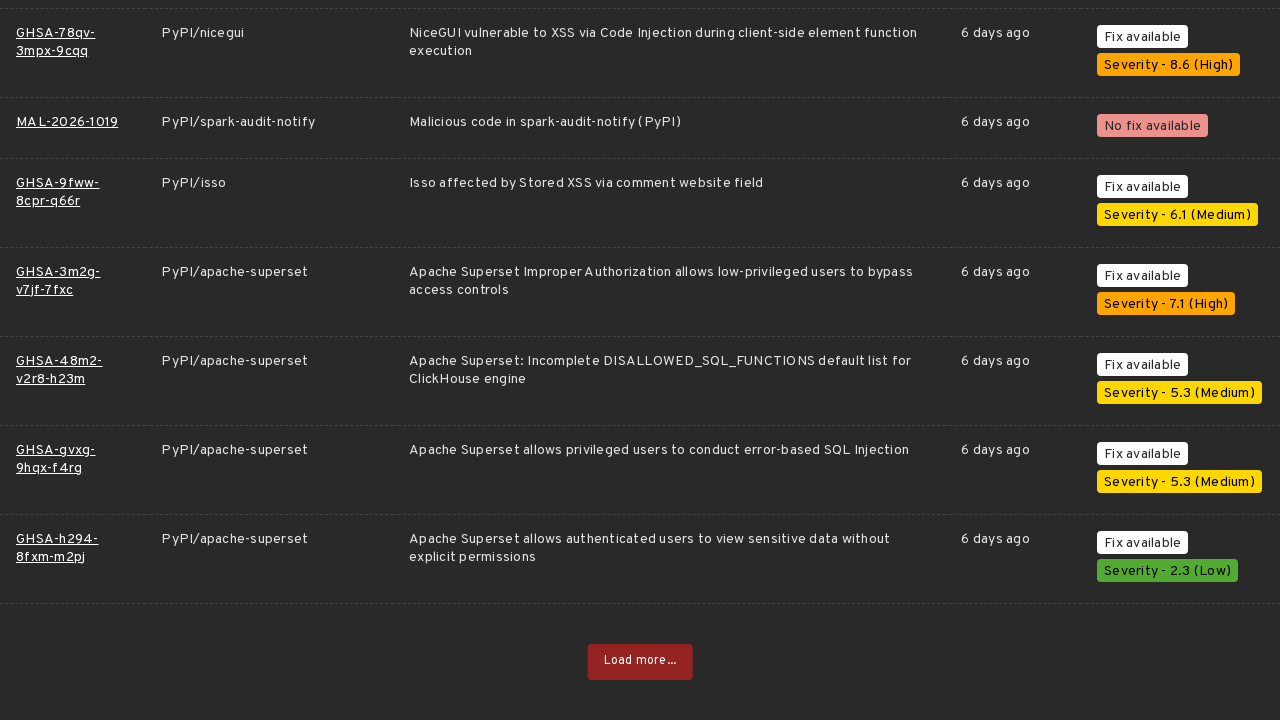

Next page button became visible (iteration 4)
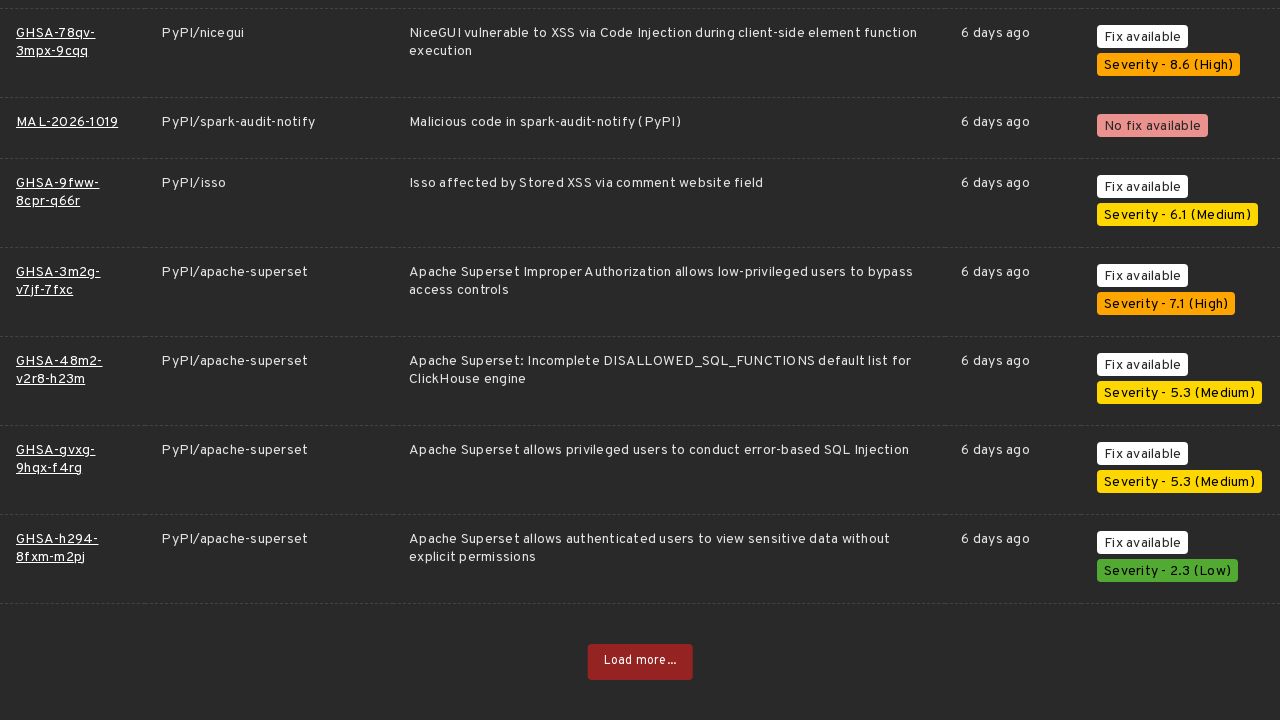

Scrolled next page button into view
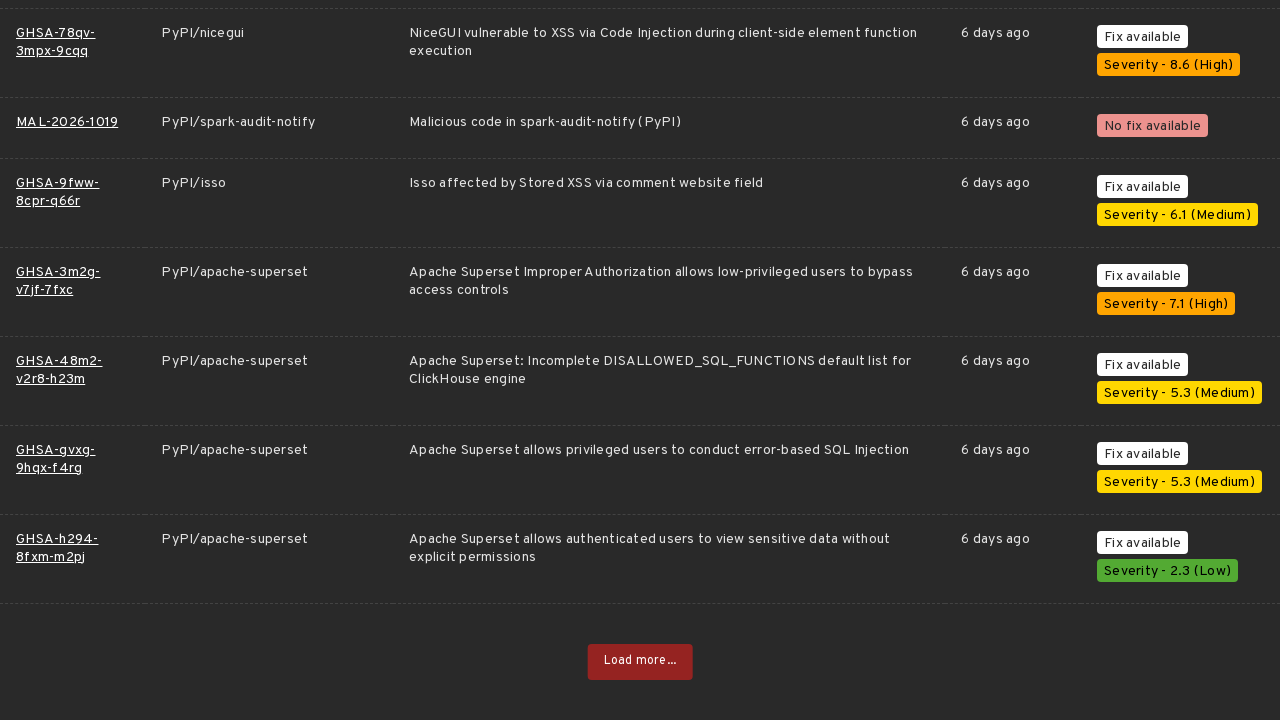

Clicked next page button (page 4) at (640, 662) on .next-page-button.link-button
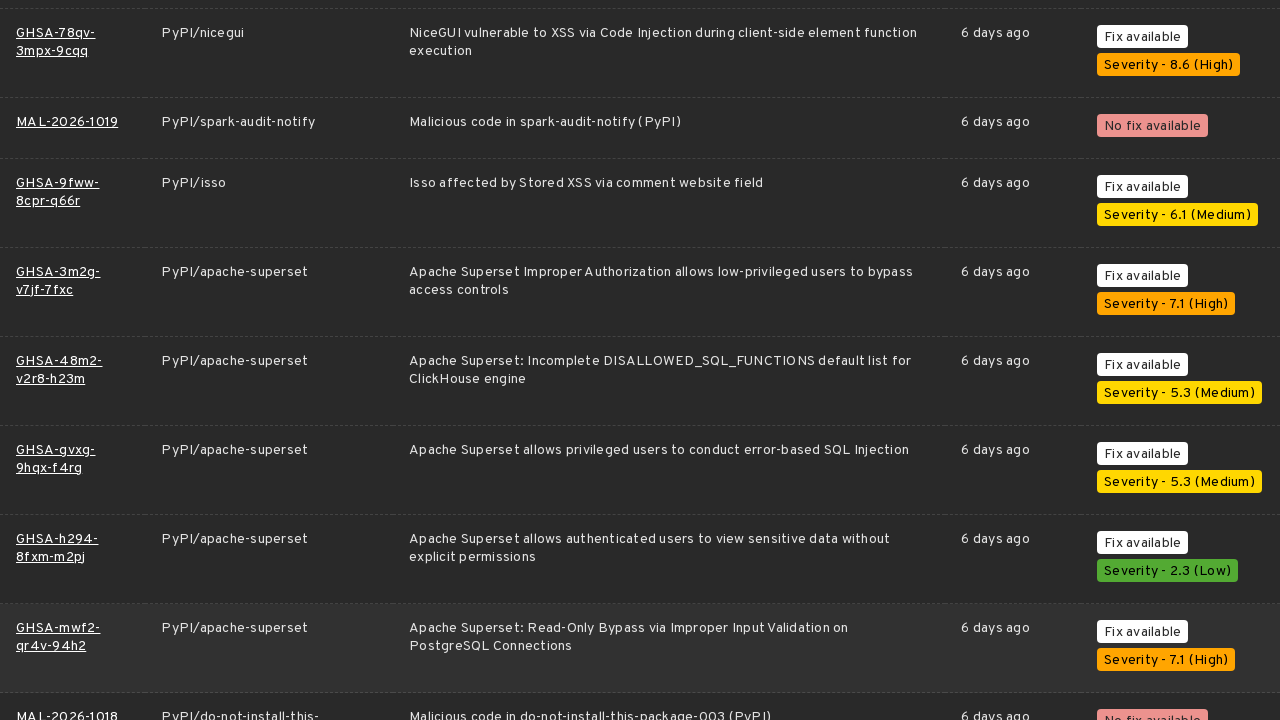

Scrolled to bottom of page to load content
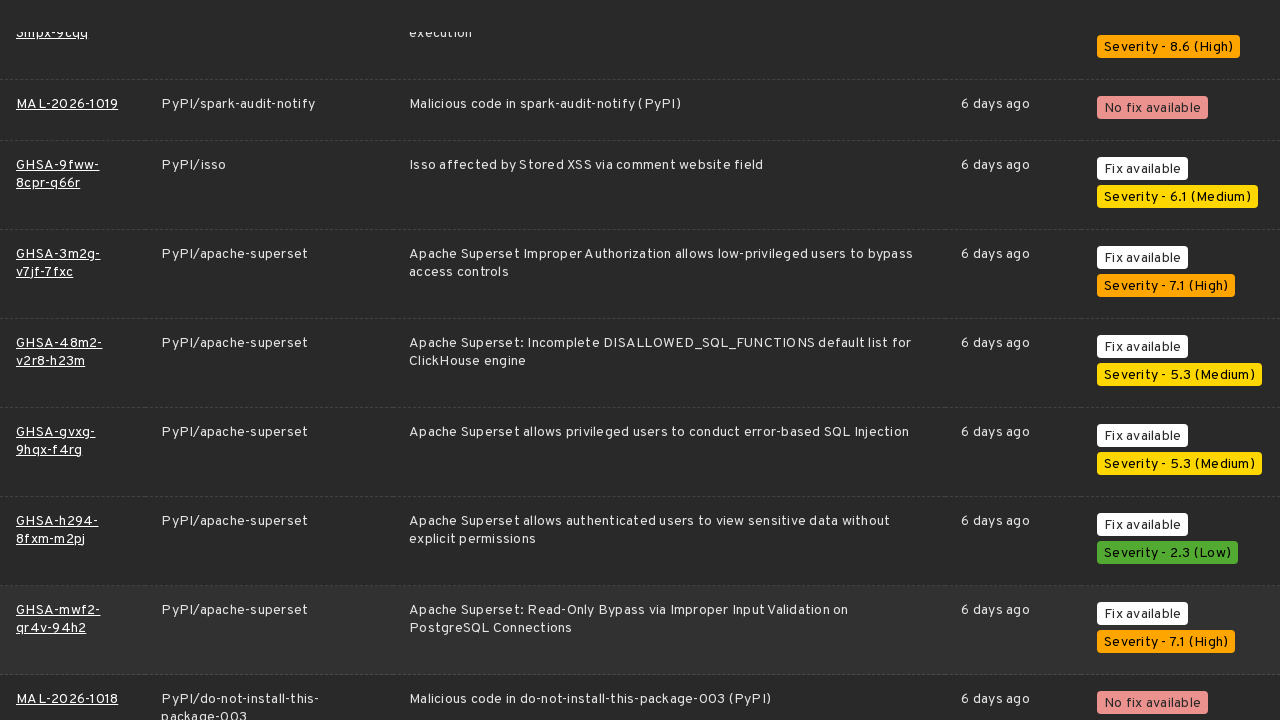

Waited 2 seconds for content to load
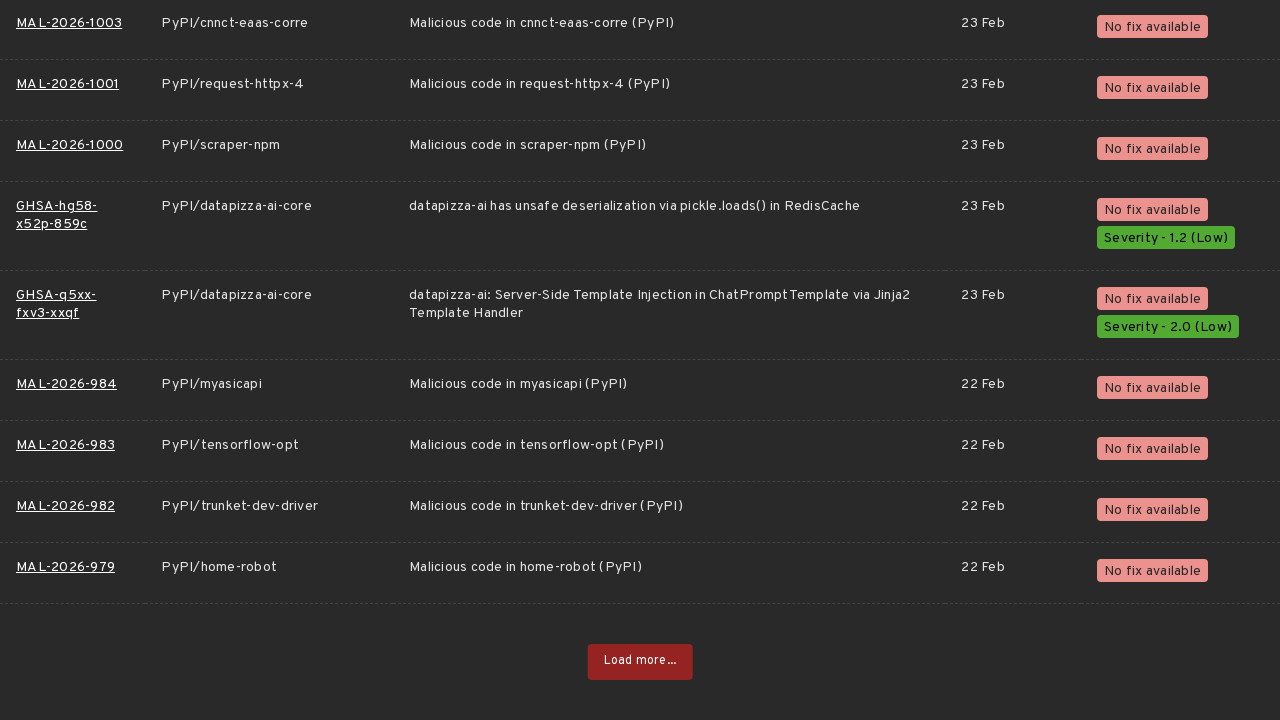

Next page button became visible (iteration 5)
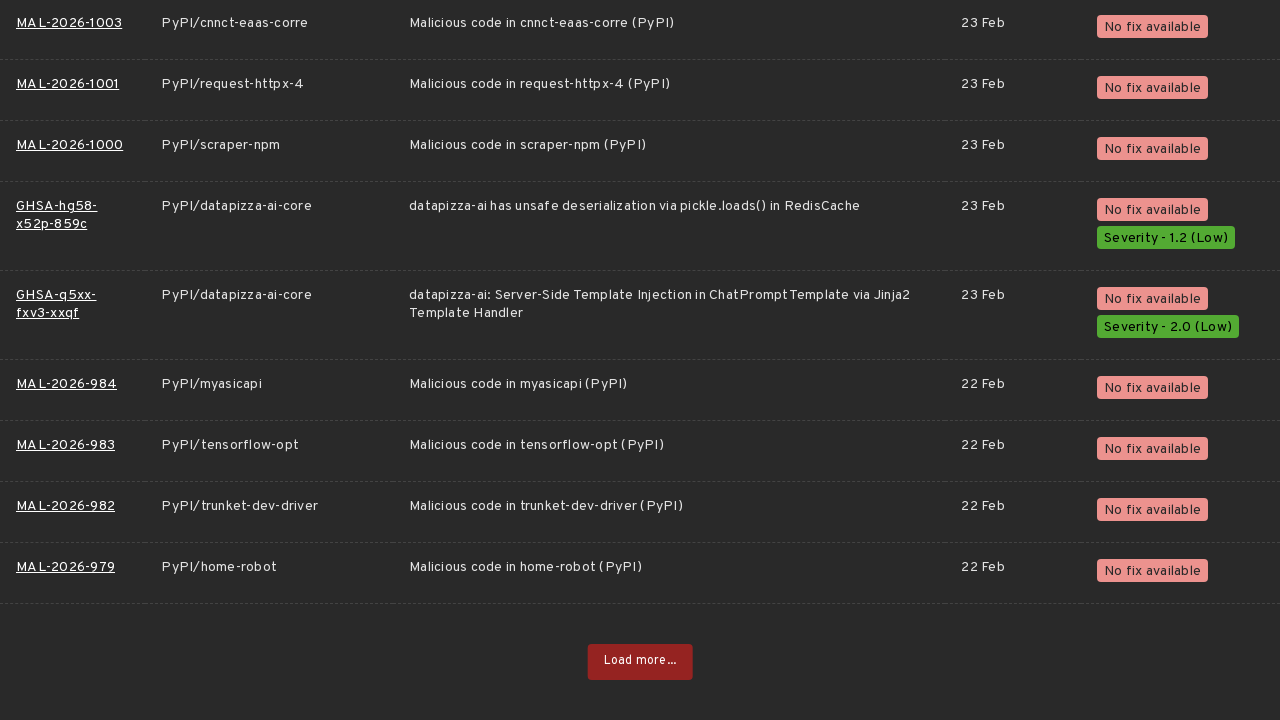

Scrolled next page button into view
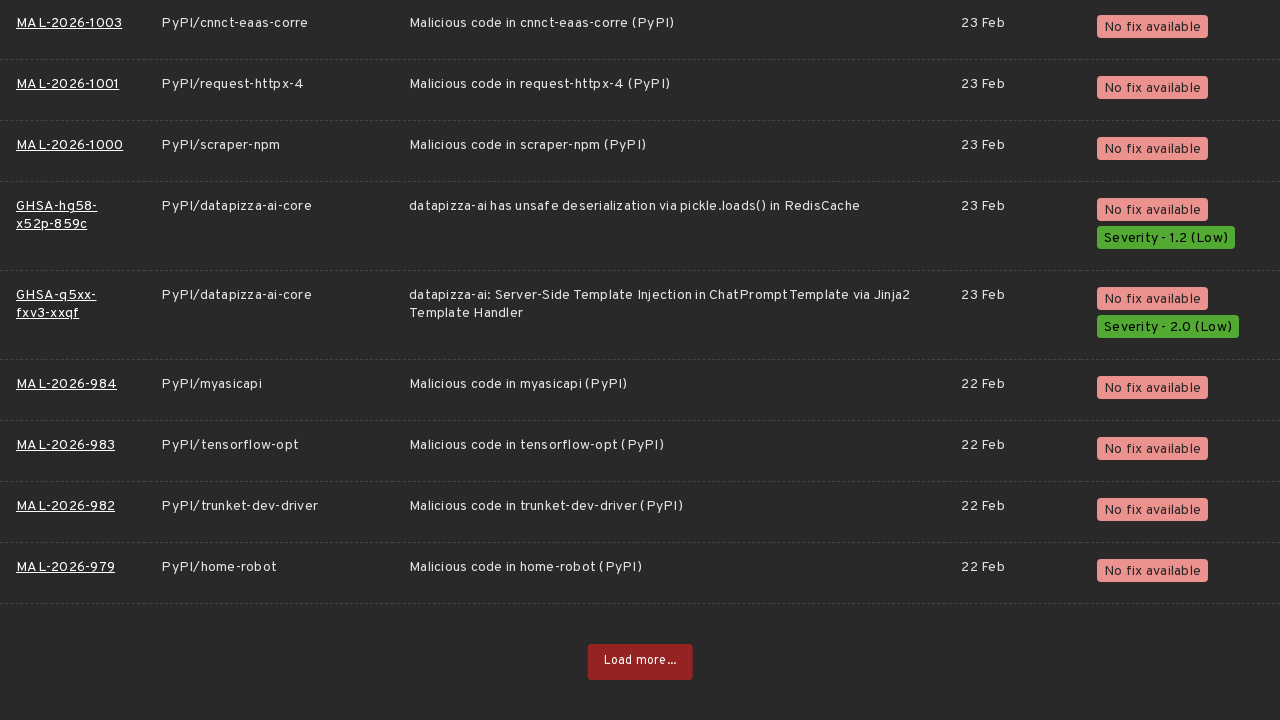

Clicked next page button (page 5) at (640, 662) on .next-page-button.link-button
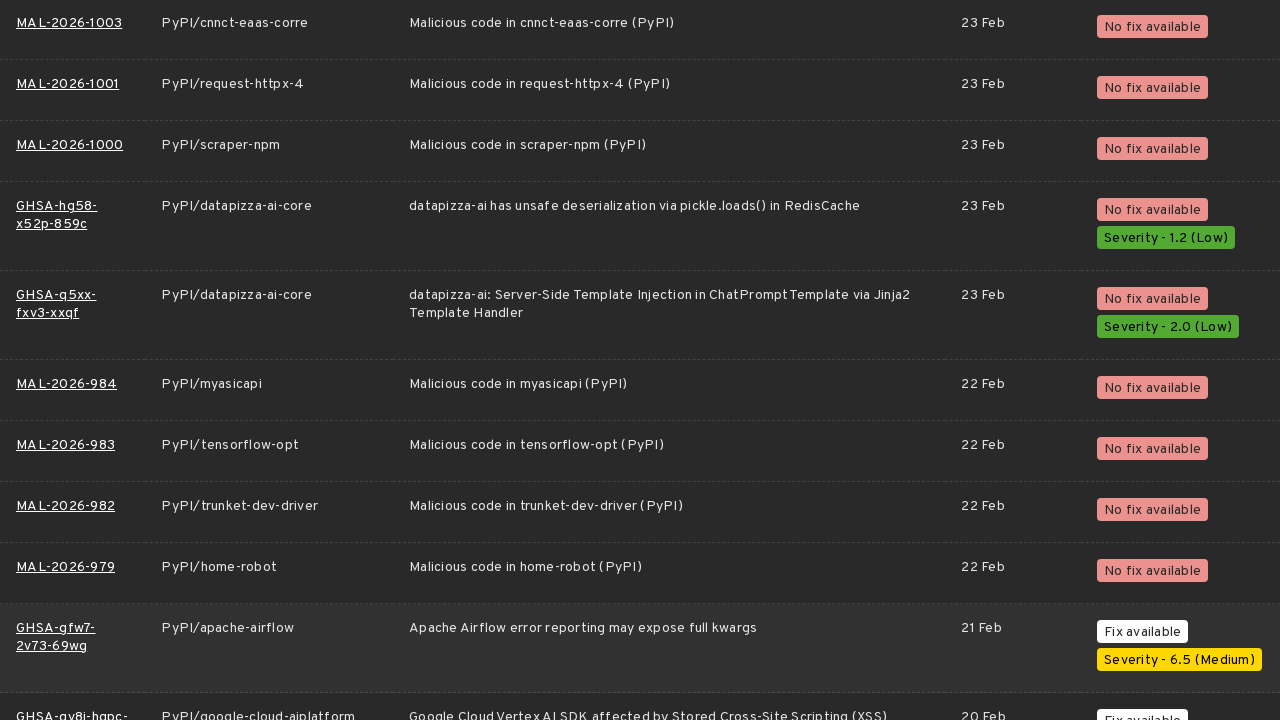

Scrolled to bottom of page to load content
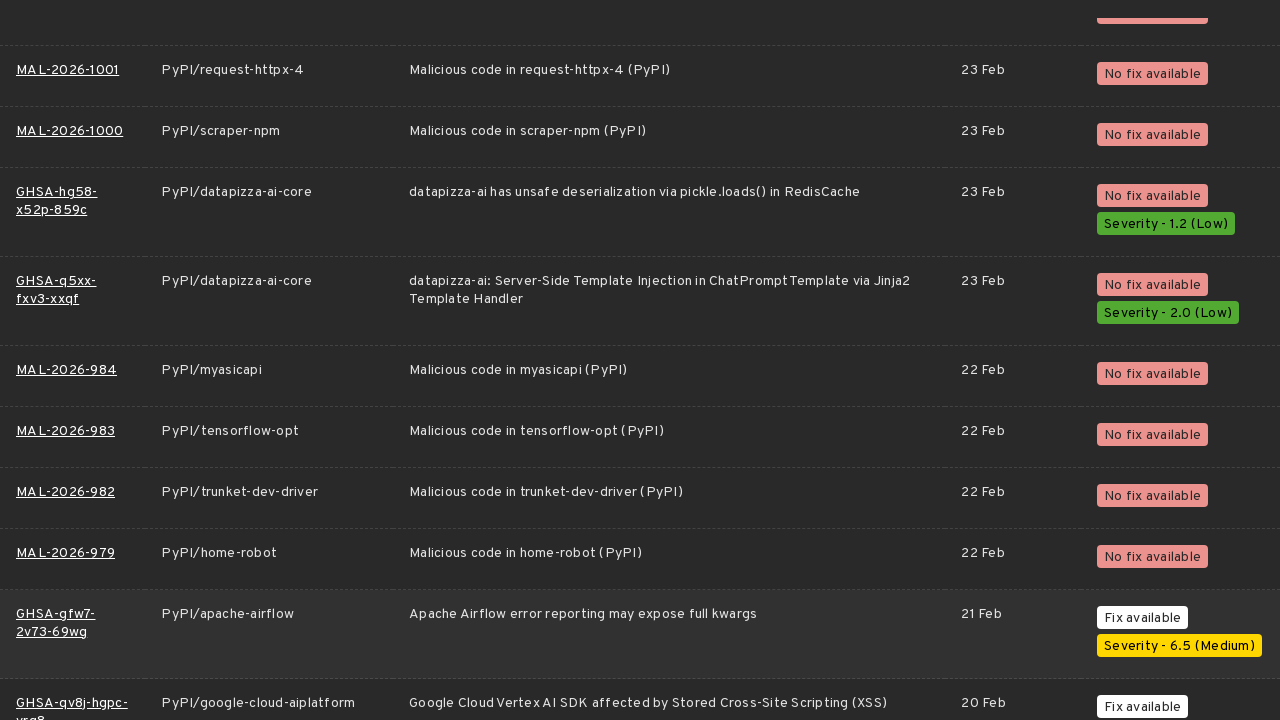

Waited 2 seconds for content to load
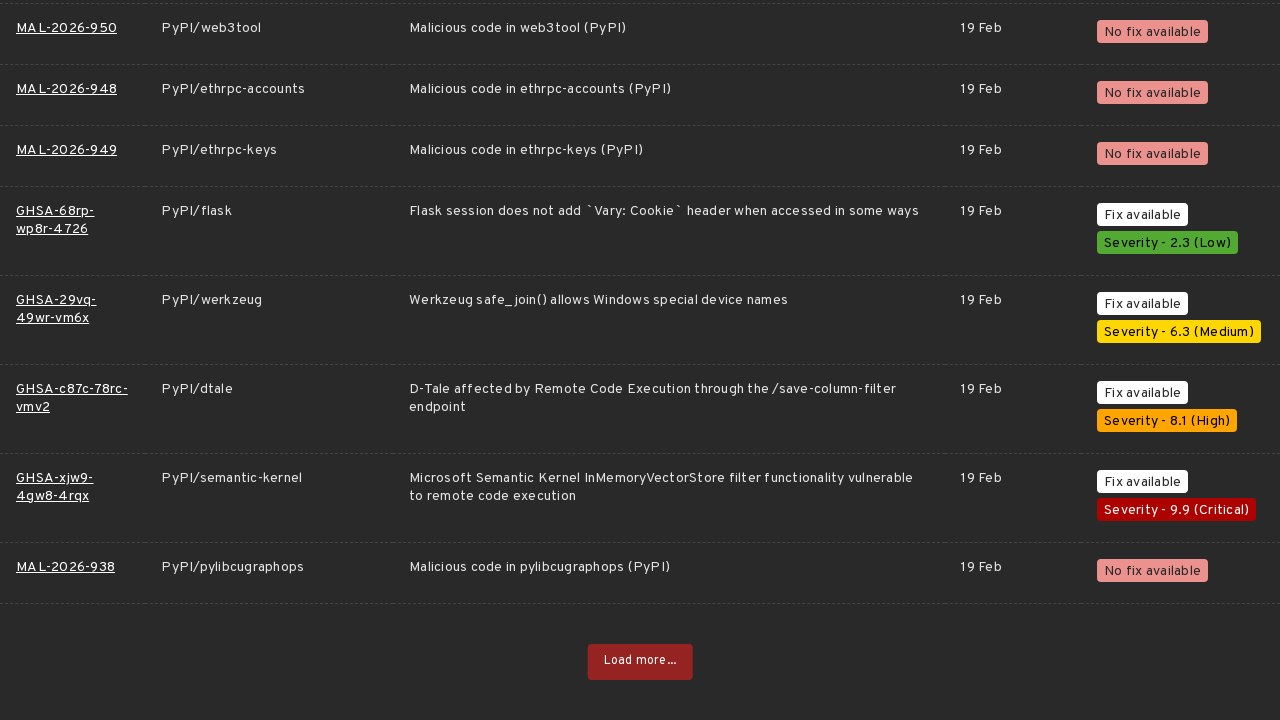

Verified vulnerability table rows are present
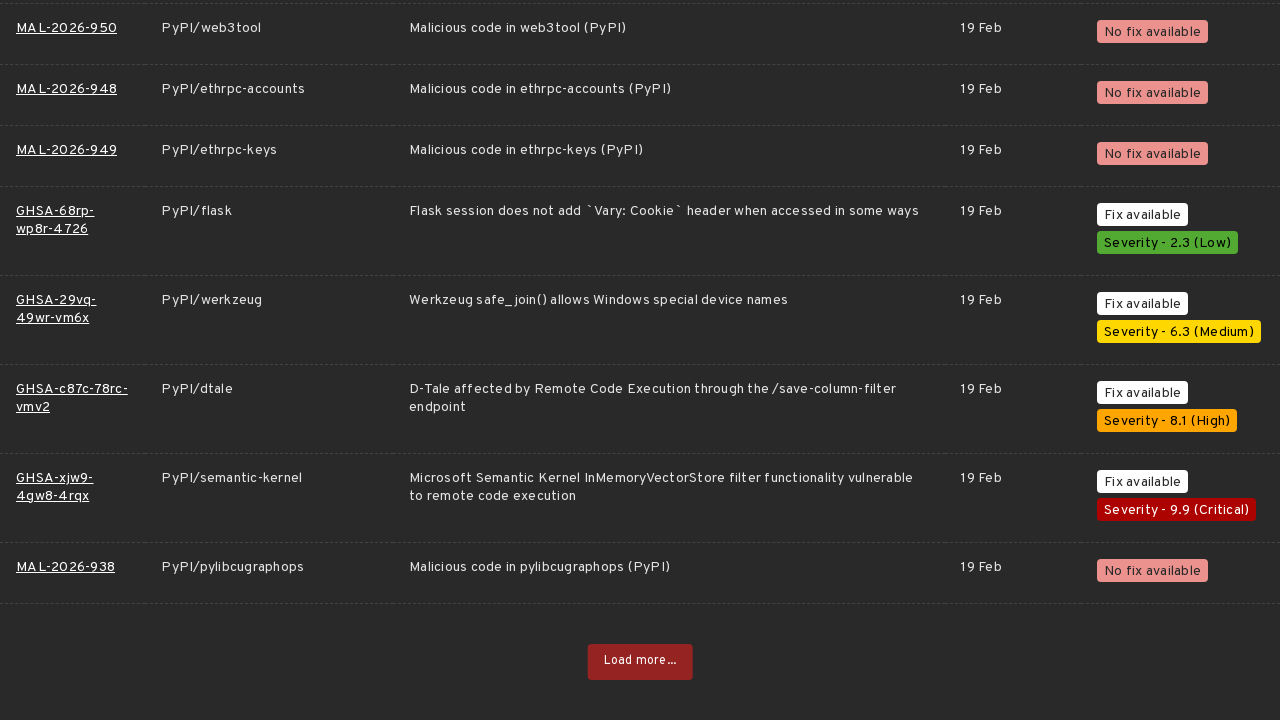

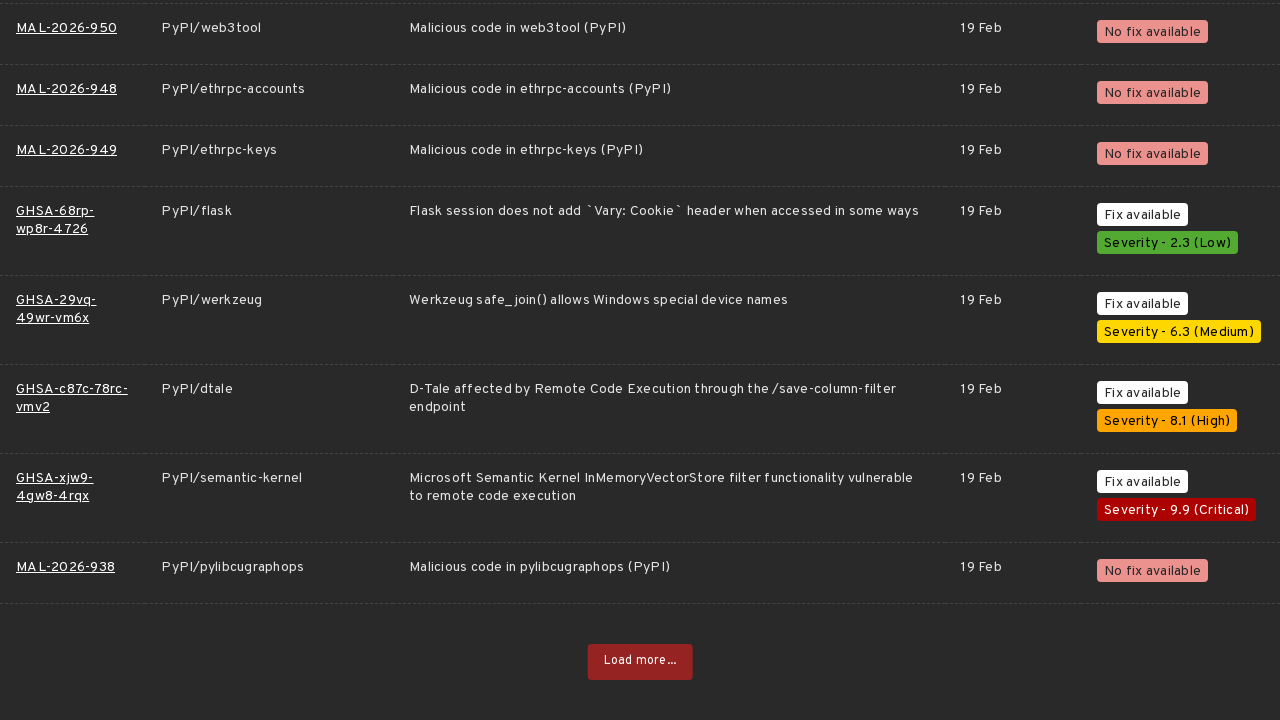